Tests that entering a password that is too short shows an error message during registration

Starting URL: https://www.sharelane.com/cgi-bin/register.py?page=1&zip_code=88888

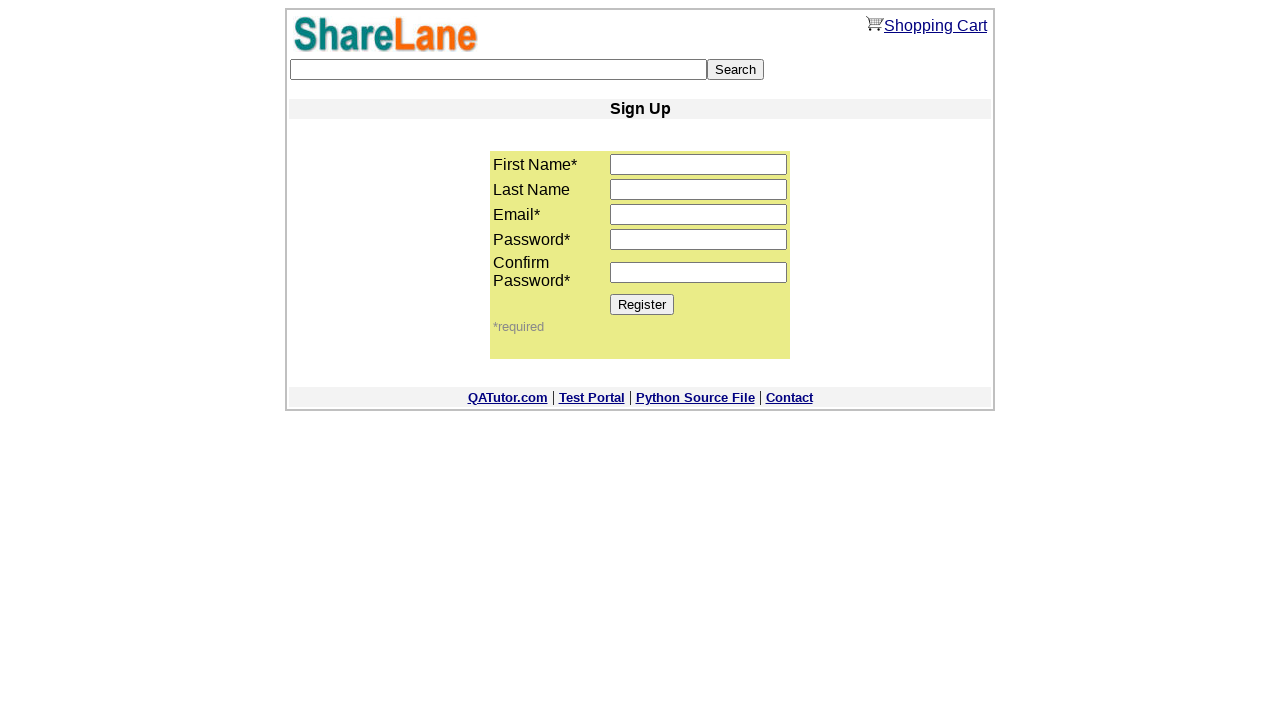

Filled first name field with 'Mary' on input[name='first_name']
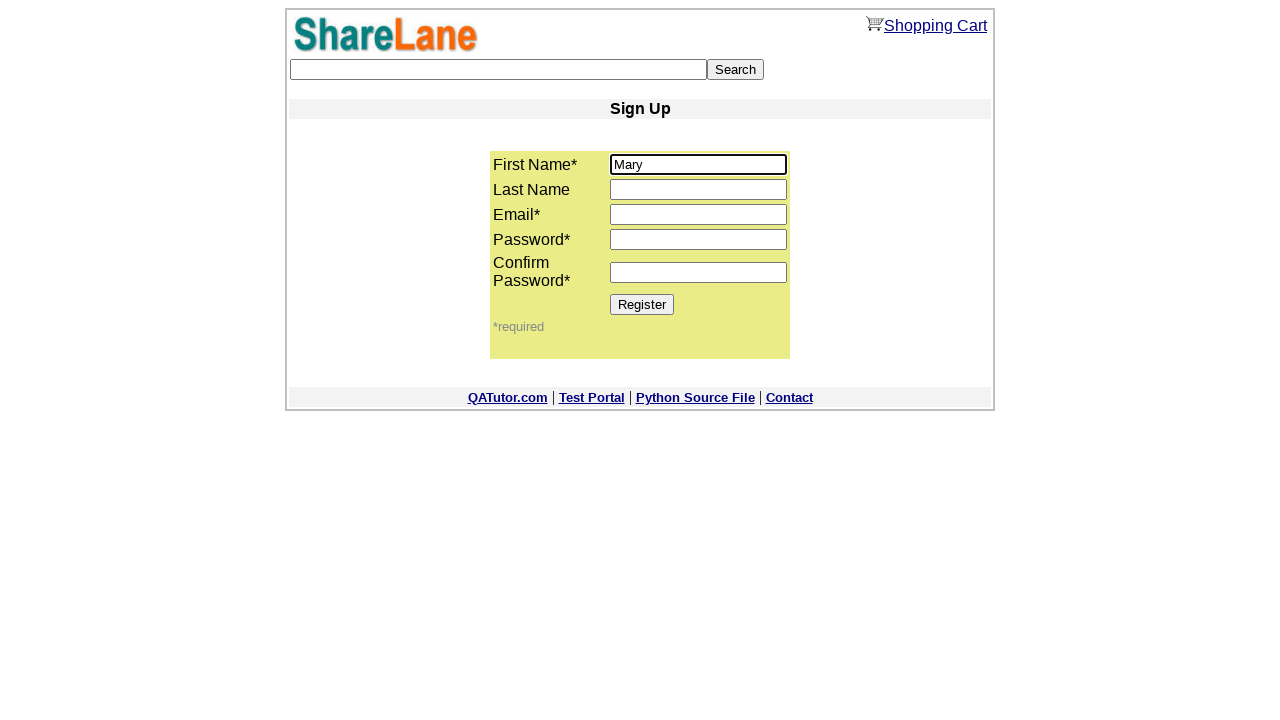

Filled email field with 'test_user_9256@example.com' on input[name='email']
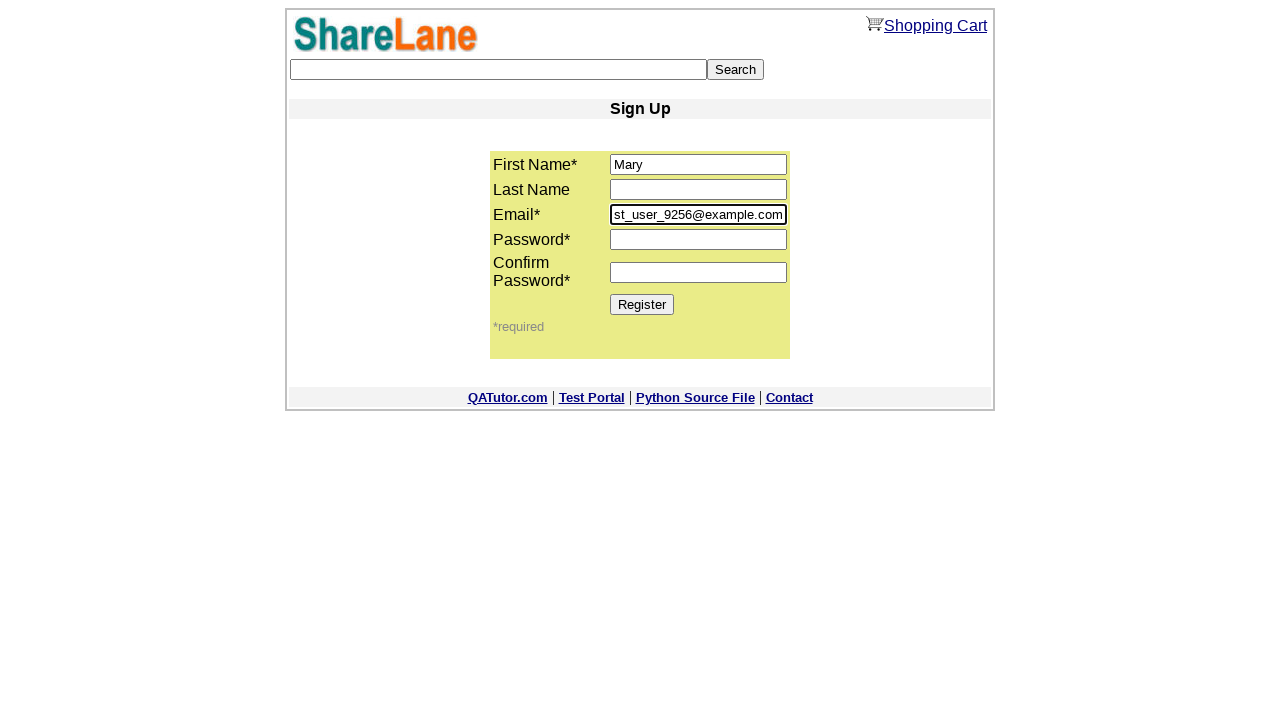

Filled password1 field with short password '3' on input[name='password1']
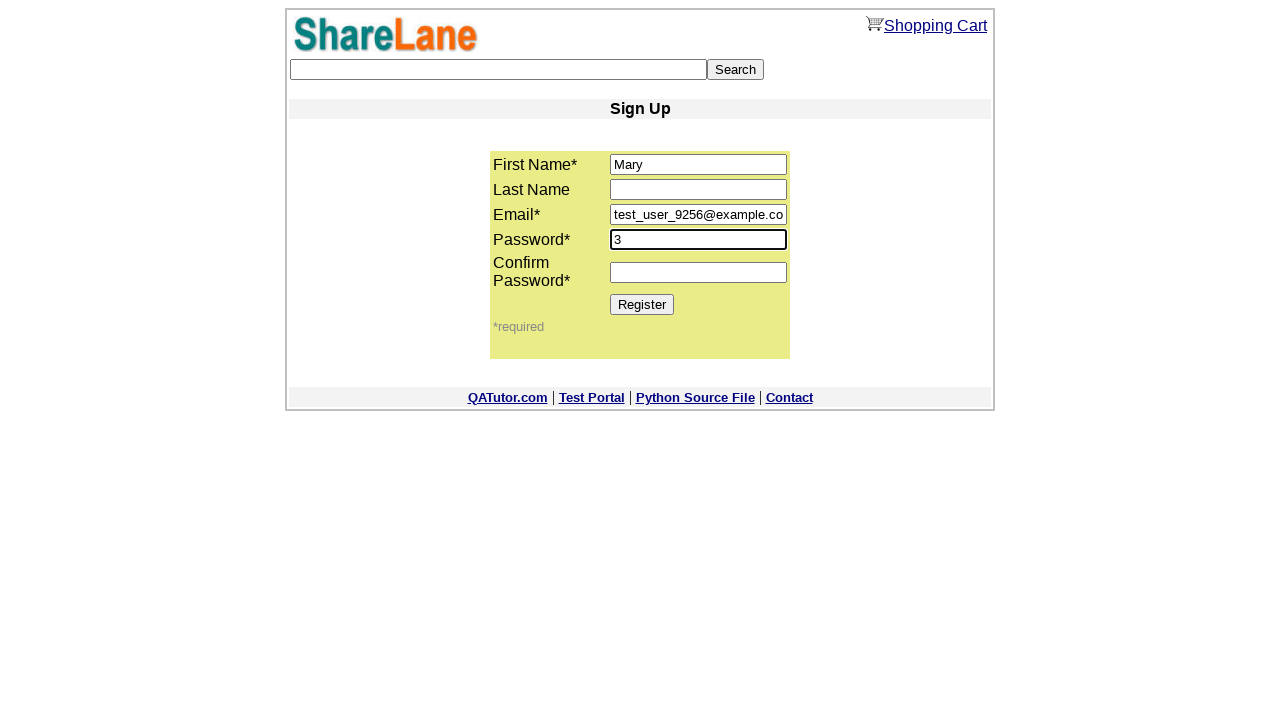

Filled password2 field with short password '3' on input[name='password2']
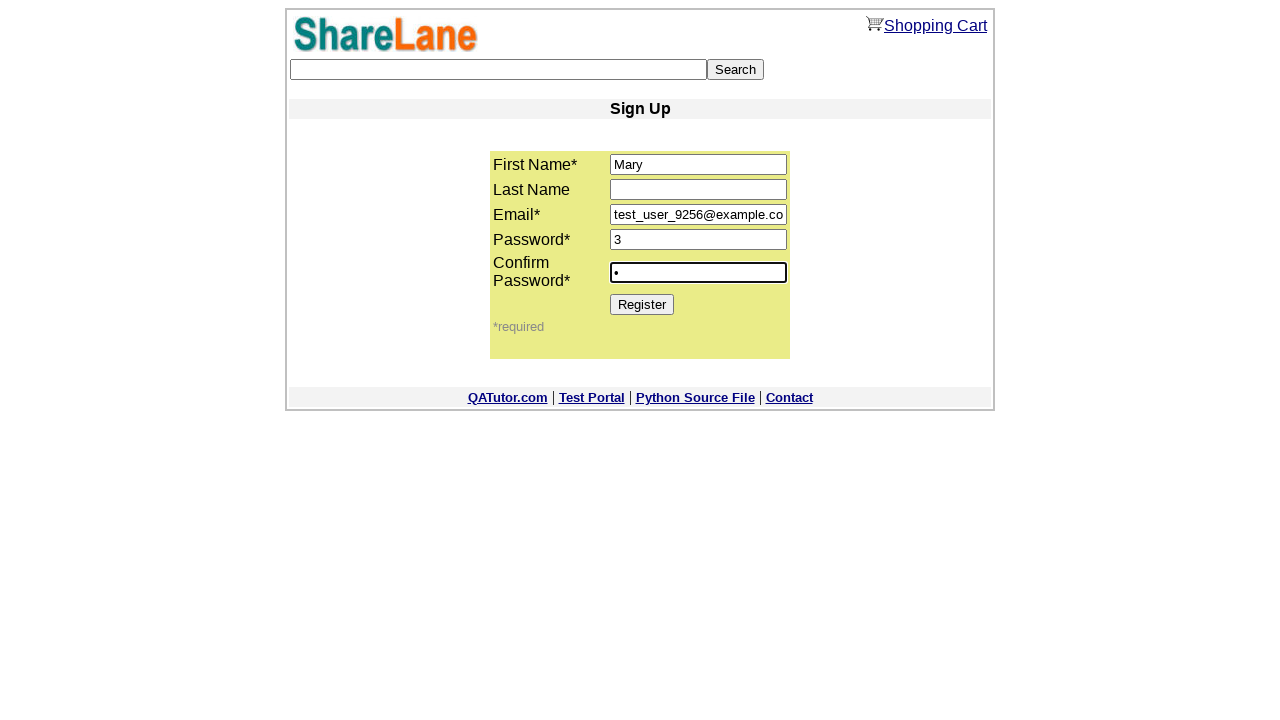

Clicked Register button to submit form at (642, 304) on input[value='Register']
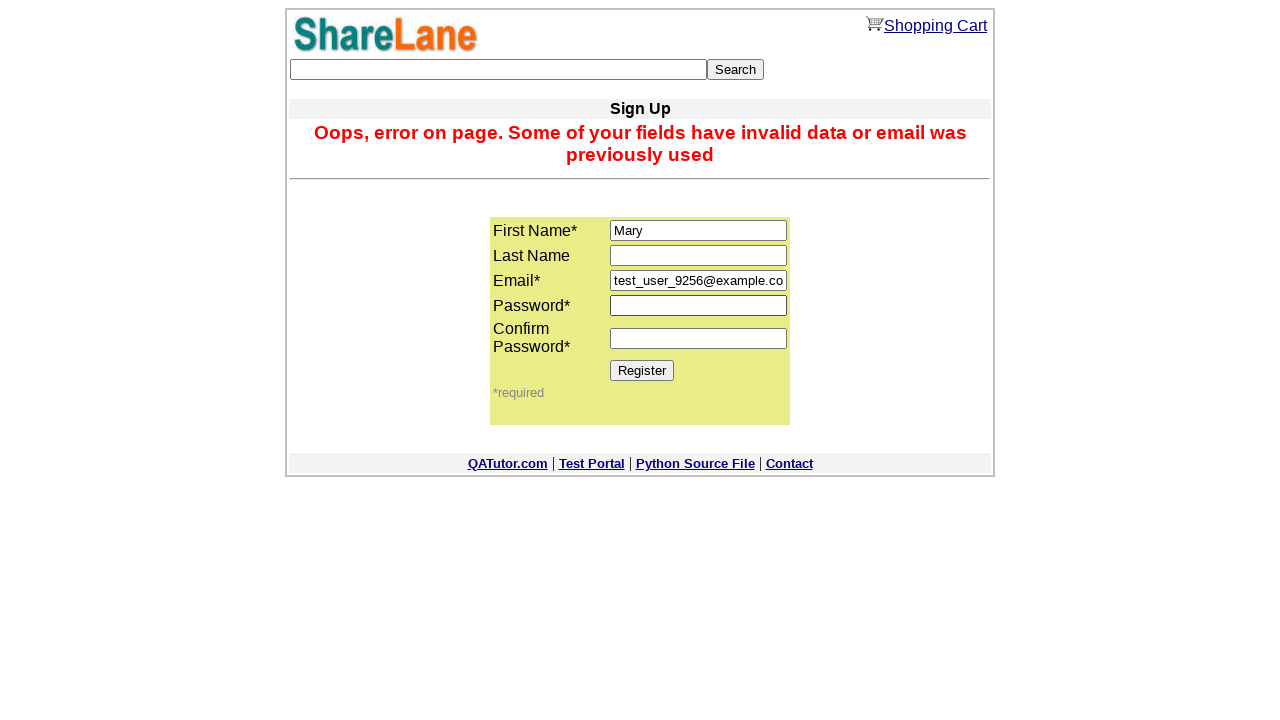

Verified error message appeared for short password
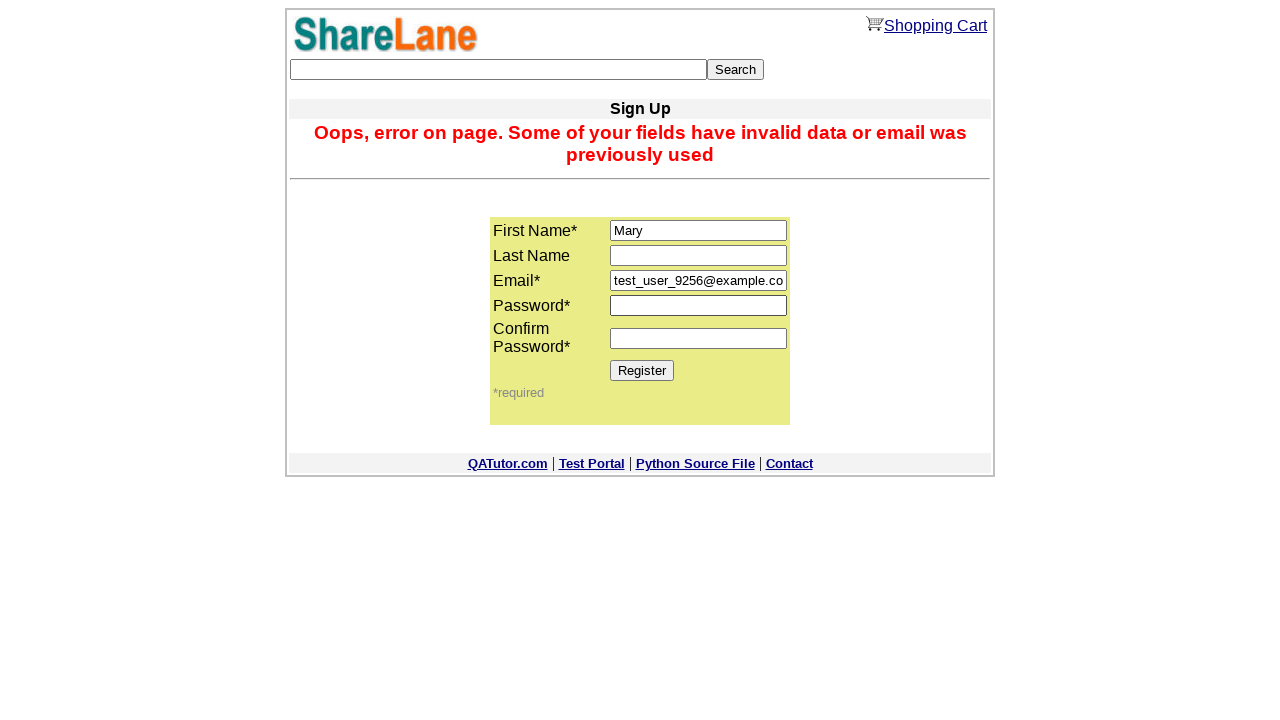

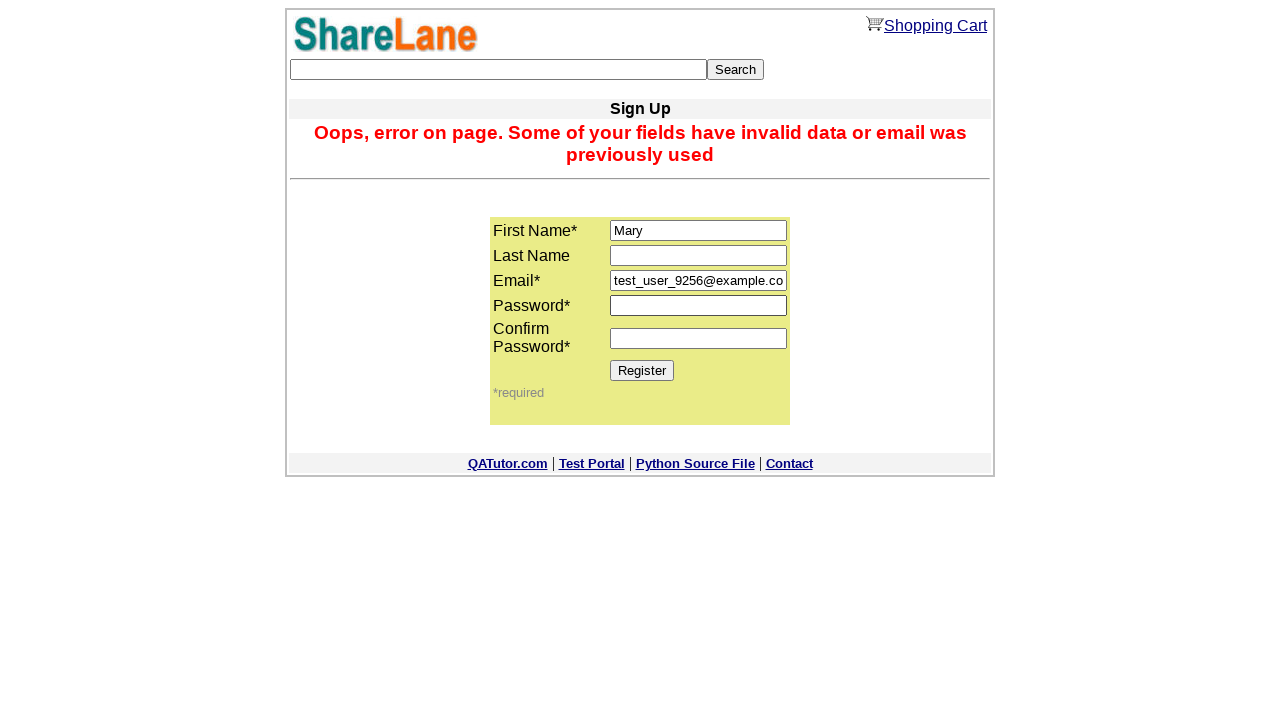